Tests selecting an option from the dropdown menu and verifies the correct option is displayed as selected.

Starting URL: https://the-internet.herokuapp.com/dropdown

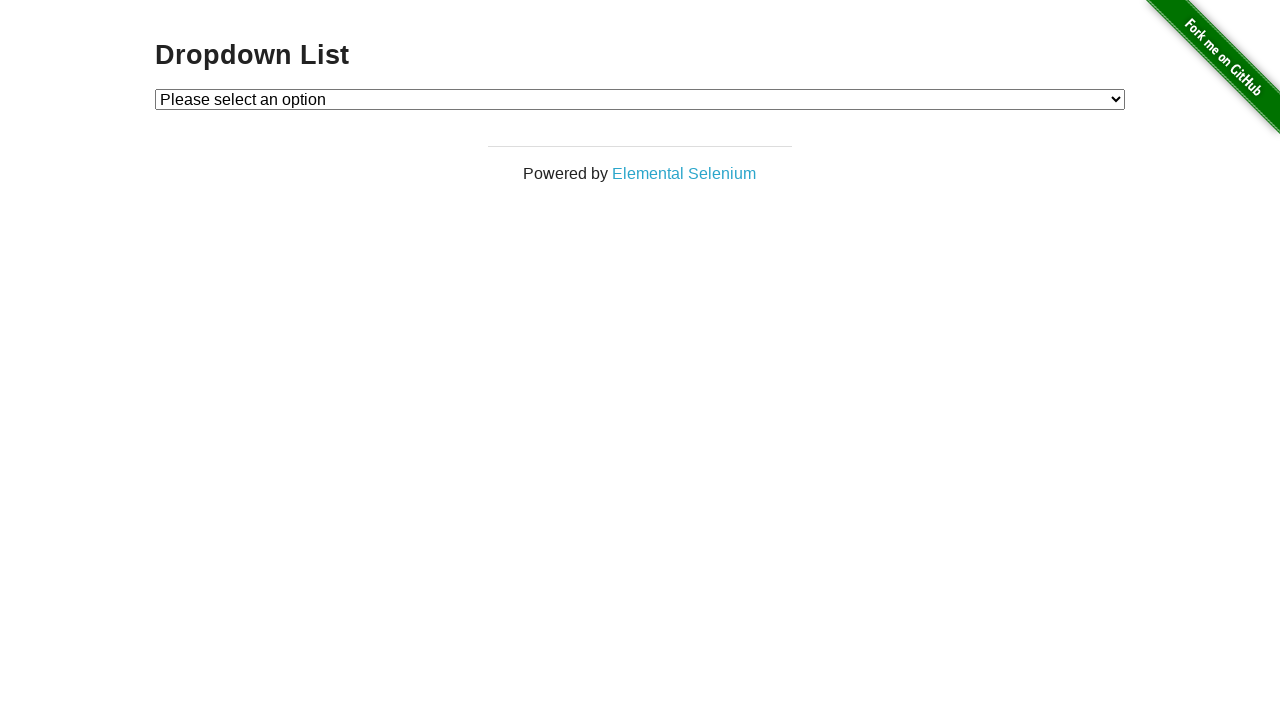

Waited for dropdown menu to be visible
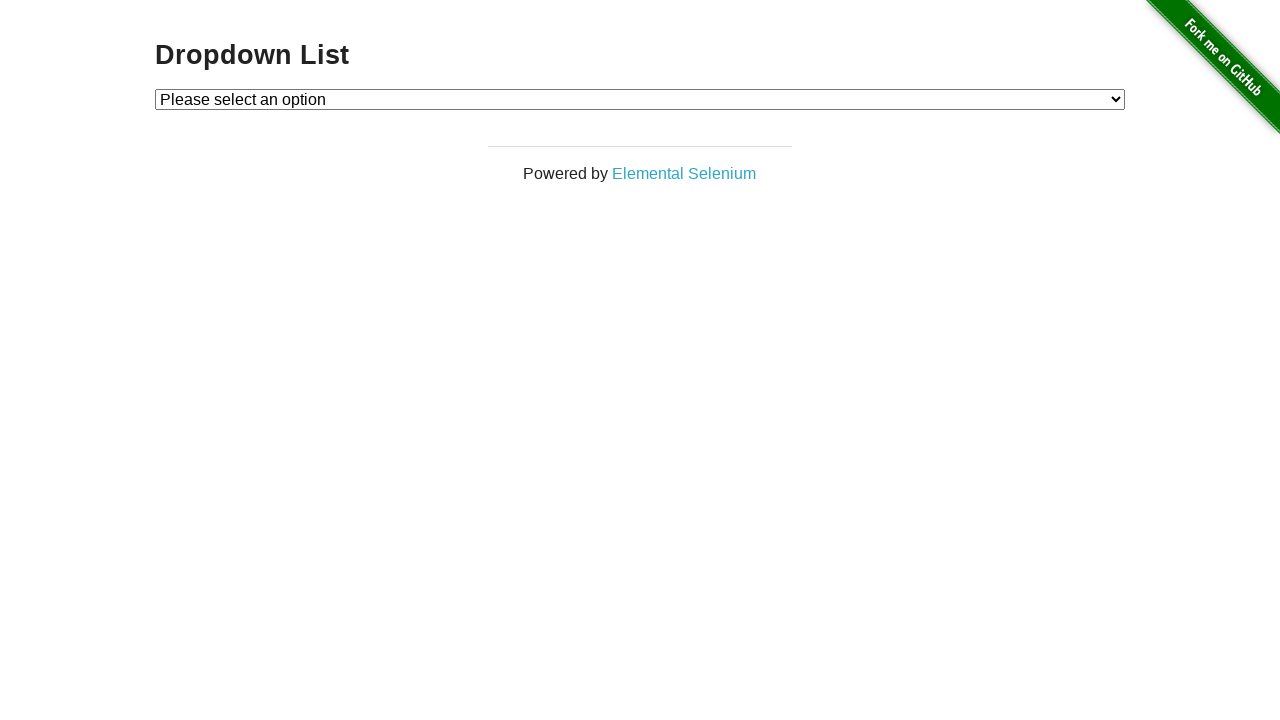

Selected option with value '2' from dropdown menu on #dropdown
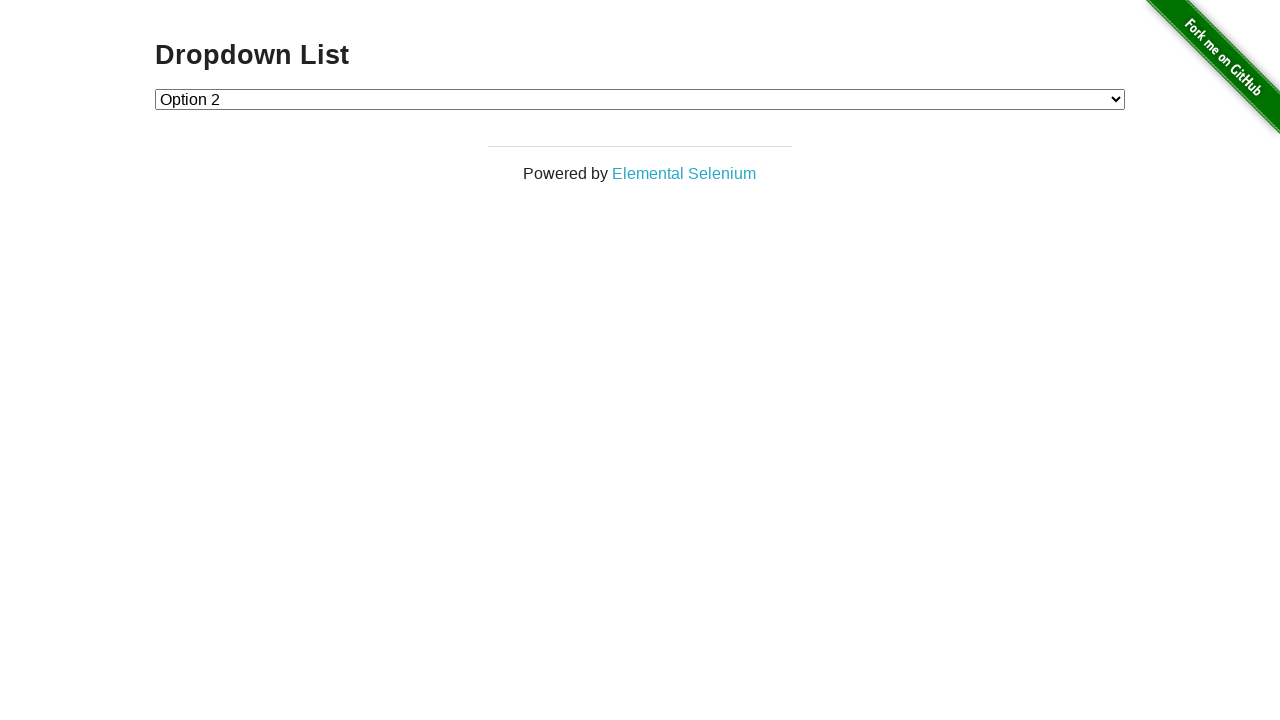

Retrieved text content of selected option
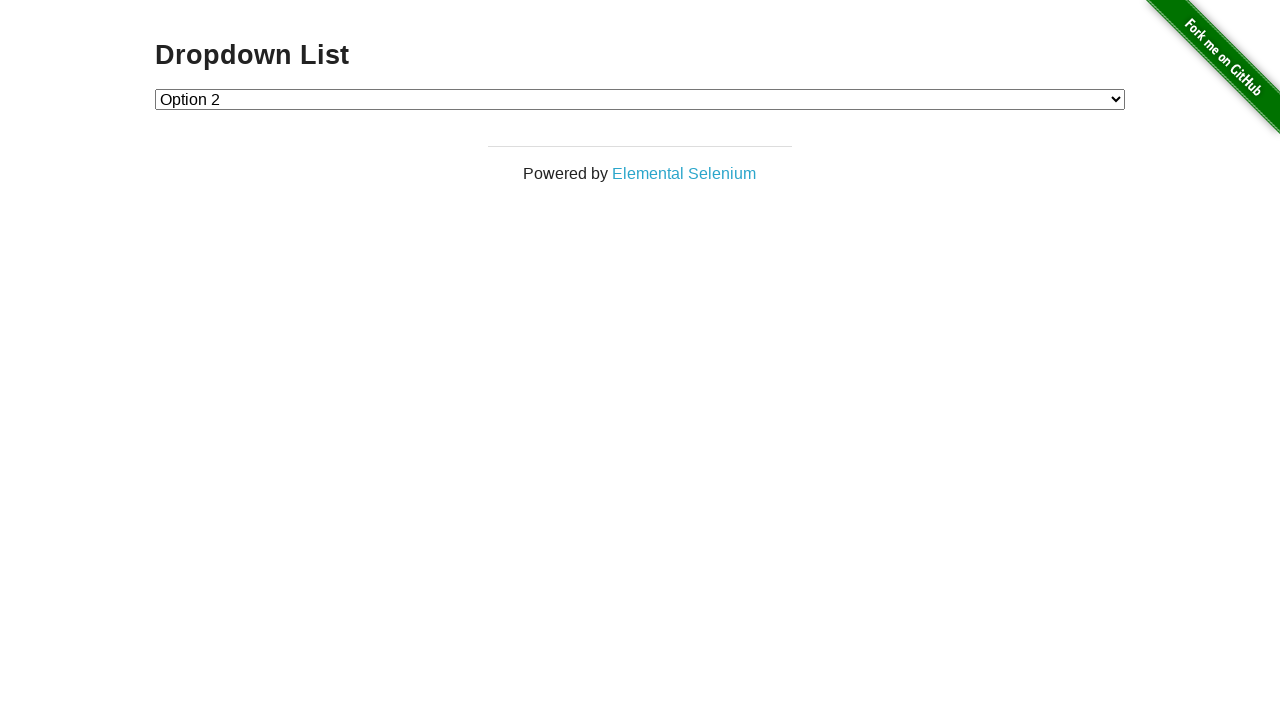

Verified selected option is 'Option 2'
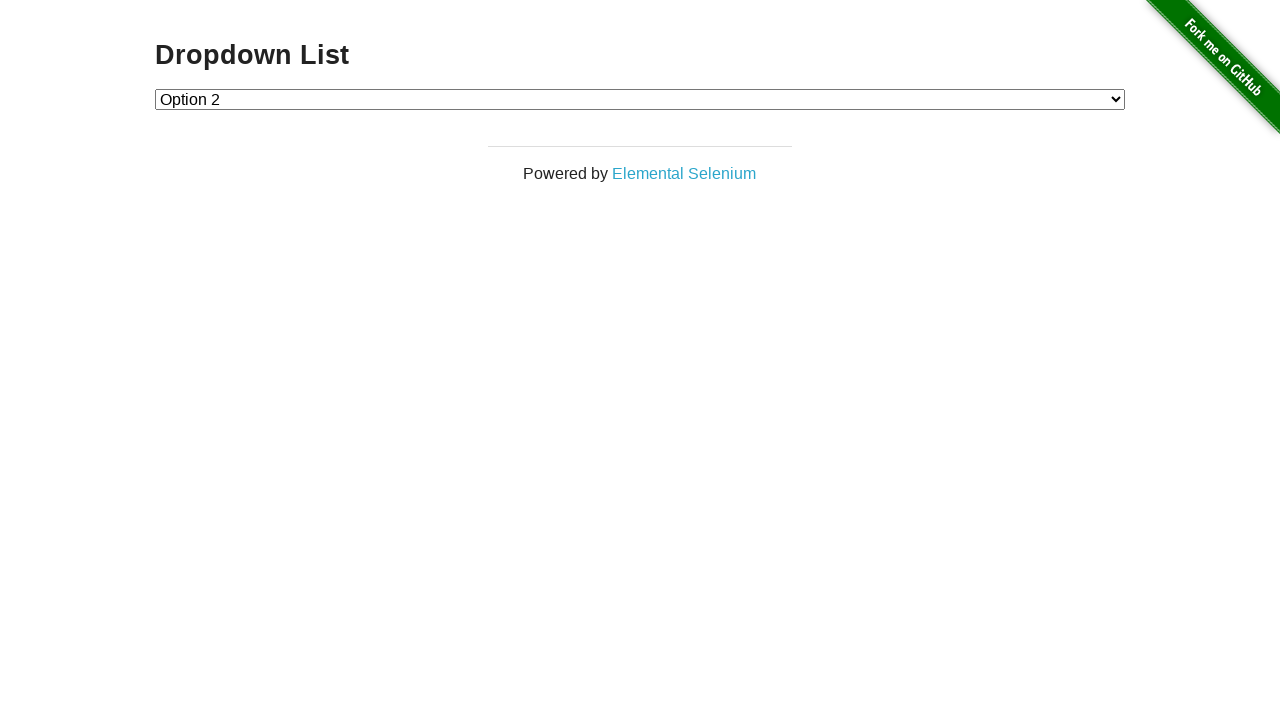

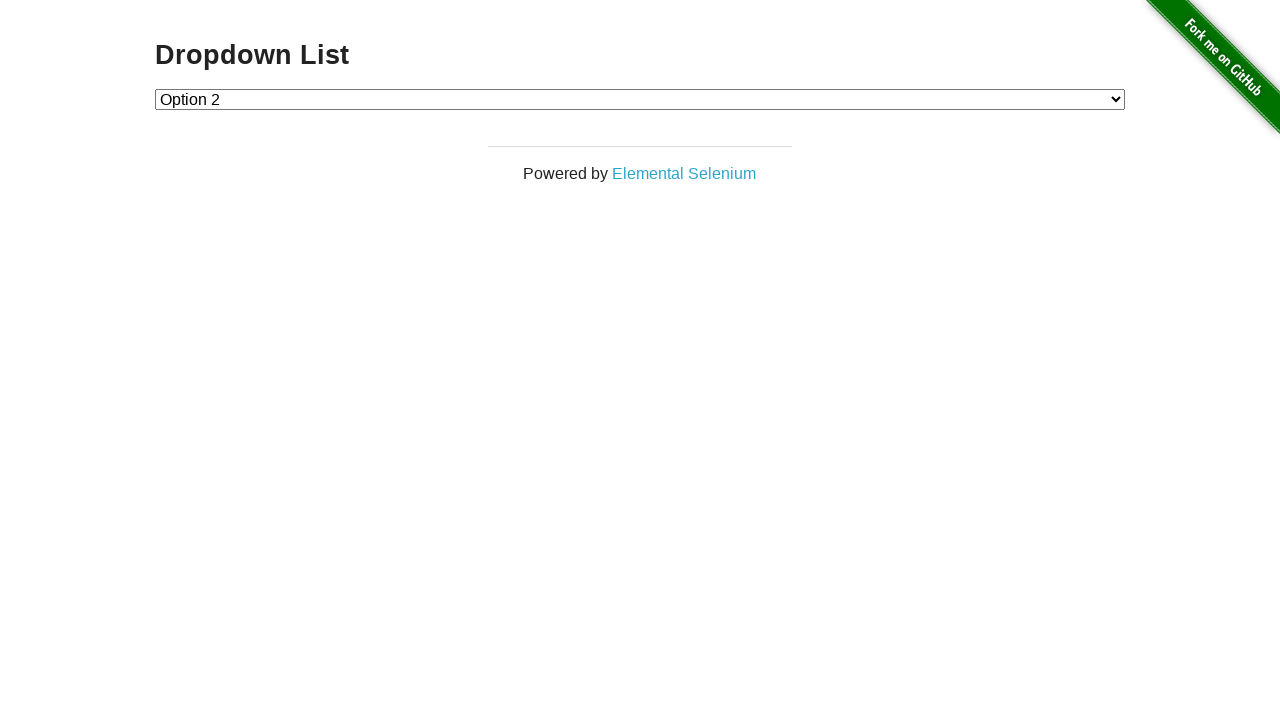